Tests the B3 (Brazilian Stock Exchange) securities volatility search by entering a stock ticker code and clicking the search button to display volatility data.

Starting URL: https://sistemaswebb3-listados.b3.com.br/securitiesVolatilityPage/standard-deviation/false?language=pt-br

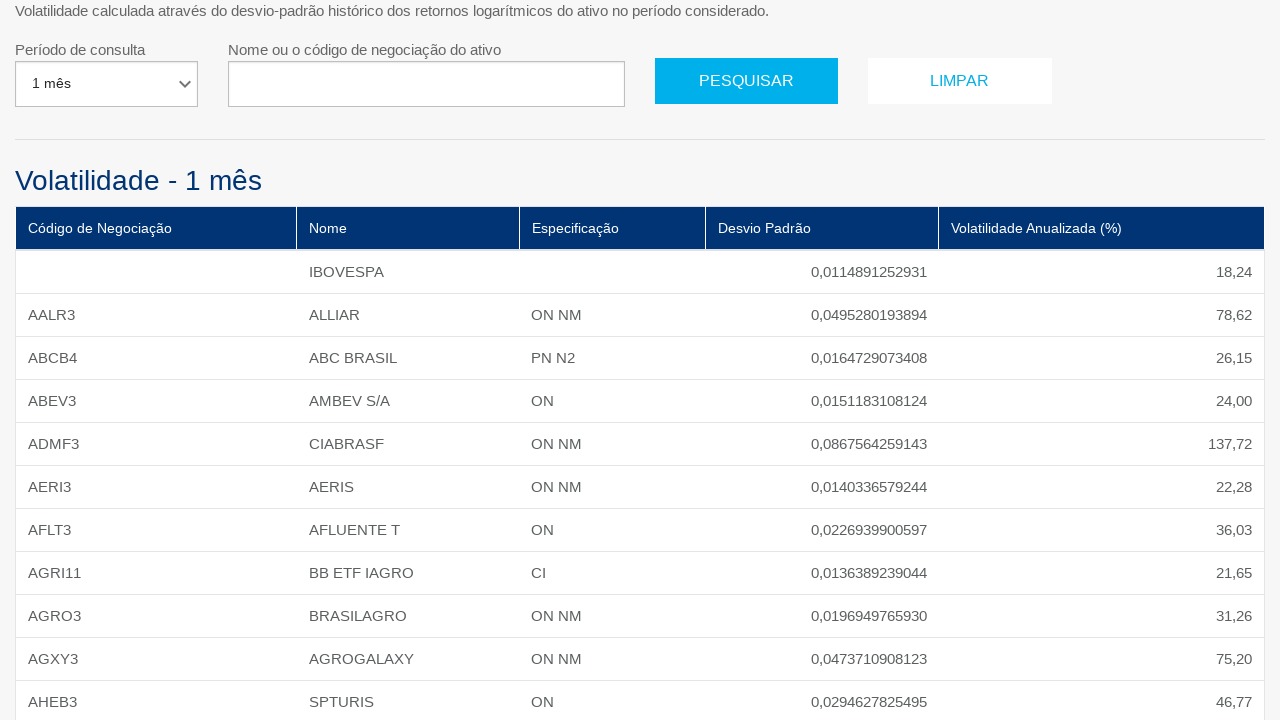

Volatility table loaded on B3 securities page
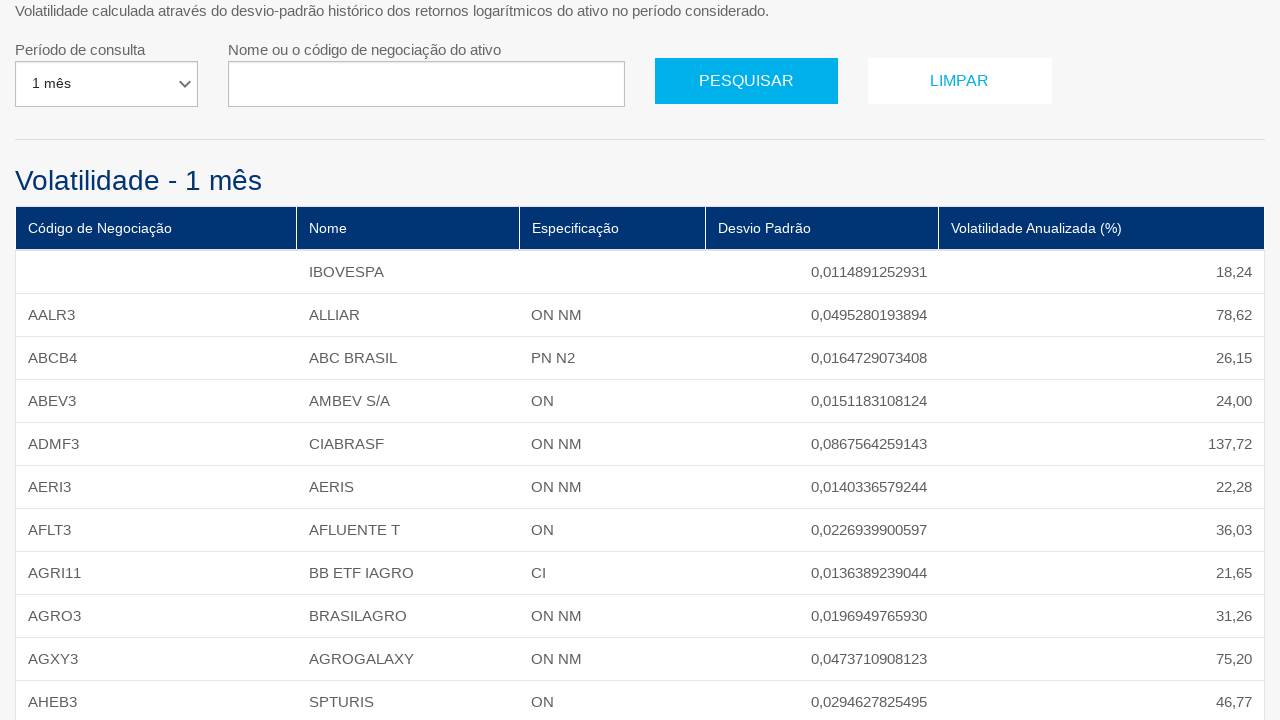

Entered stock ticker code 'PETR4' in search field on #nameOrCode
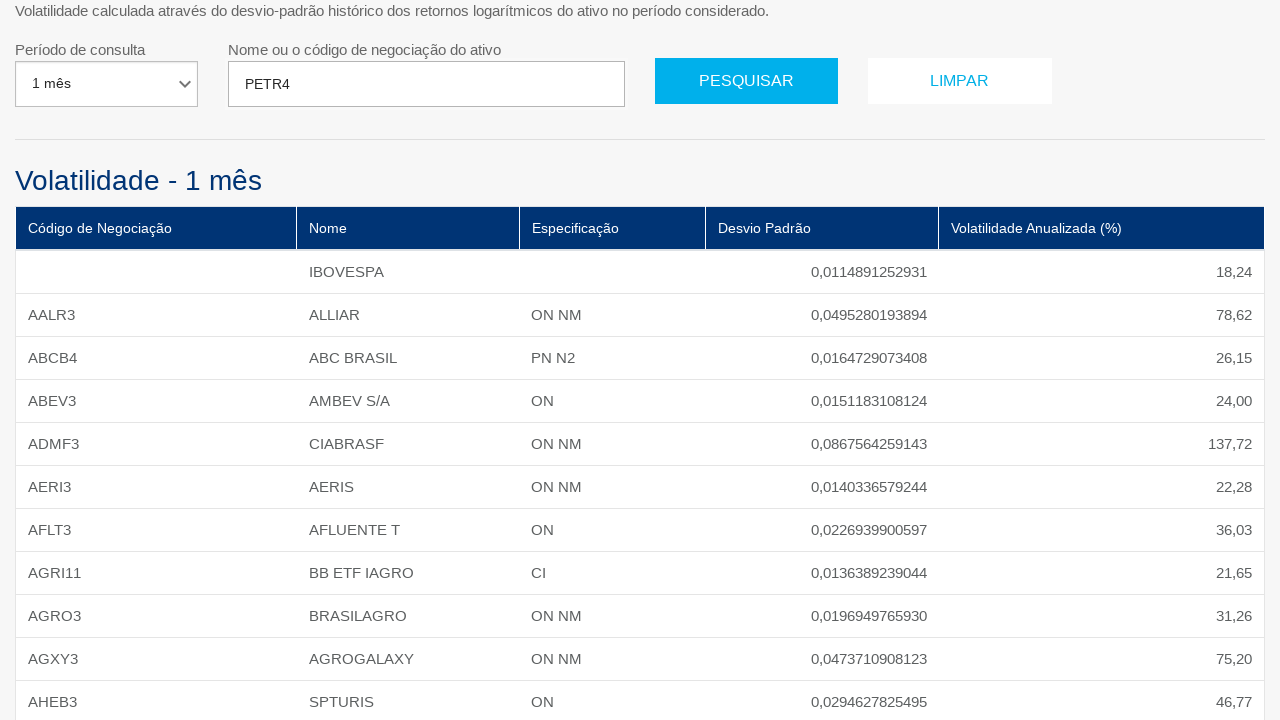

Clicked search button to search for PETR4 volatility data at (747, 81) on xpath=//*[@id='divContainerIframeB3']/standard-deviation/form/div/div/div[1]/div
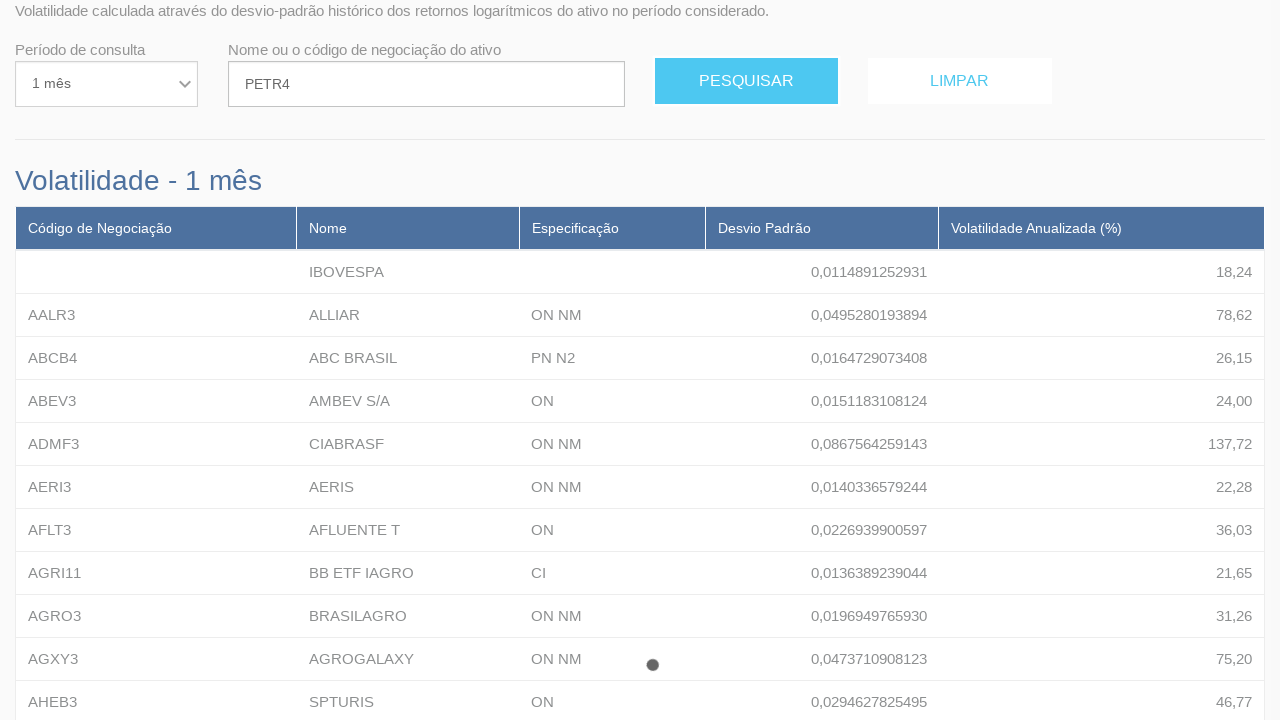

Volatility search results updated with PETR4 data
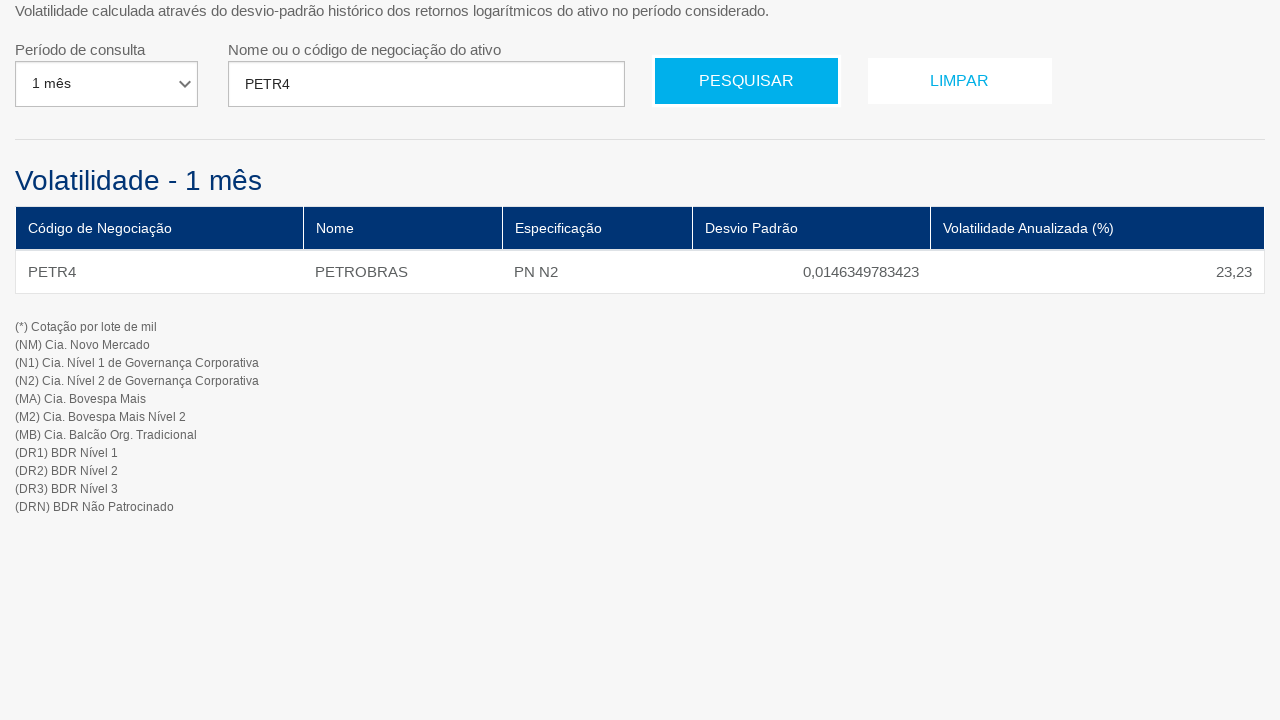

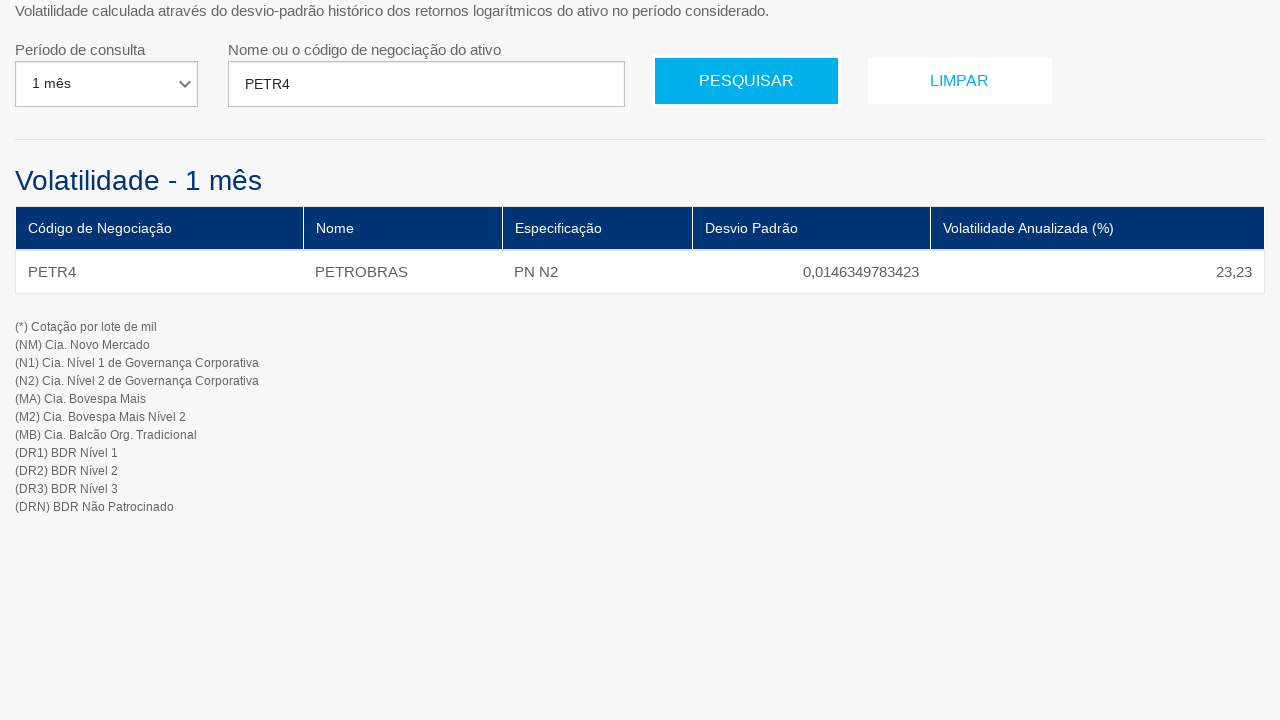